Tests the search functionality on Open Trivia Database by entering a query term "Science: Computers" and verifying that the expected message "No questions found." is displayed.

Starting URL: https://opentdb.com/browse.php

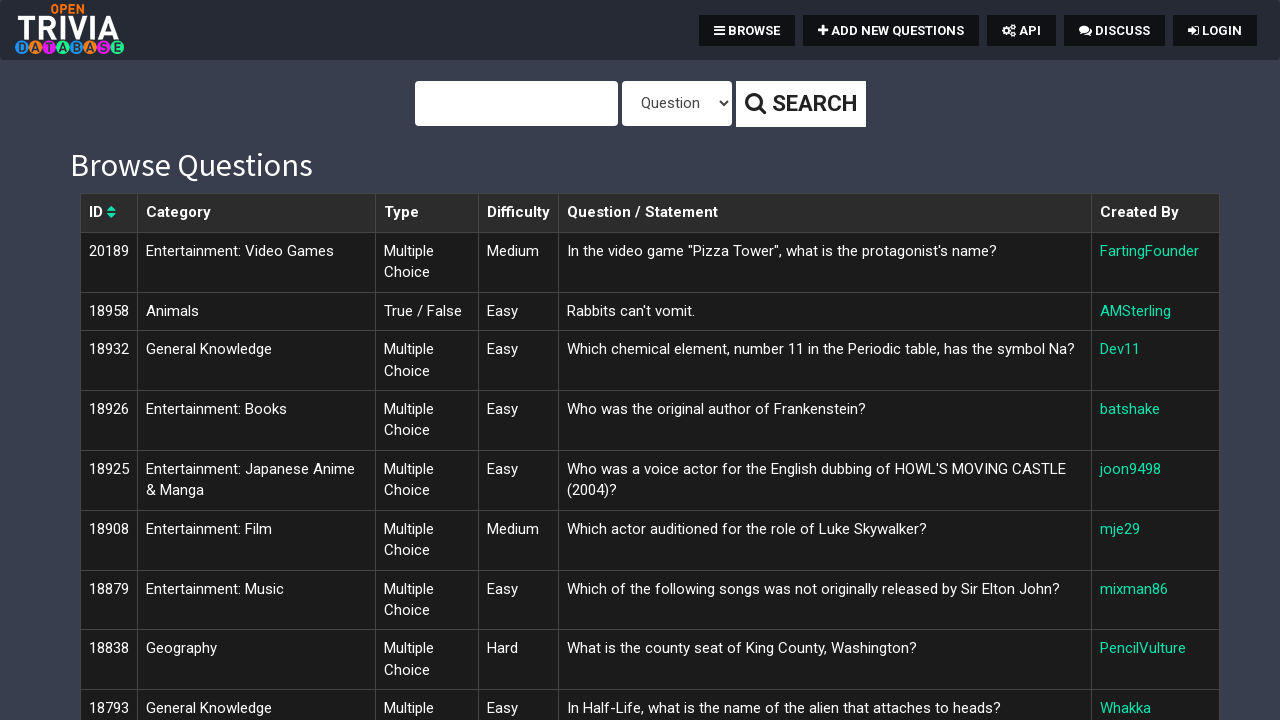

Filled query field with 'Science: Computers' on #query
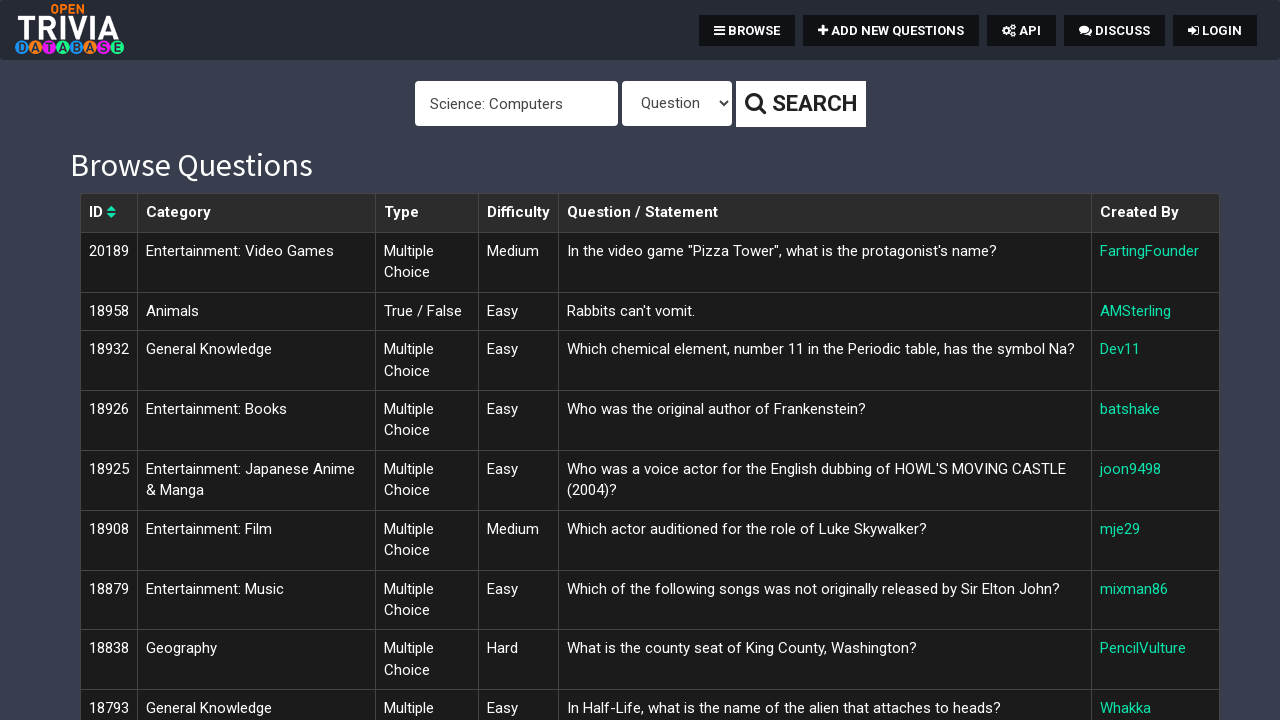

Clicked search button to submit query at (800, 104) on xpath=//*[@id='page-top']/div[1]/form/div/button
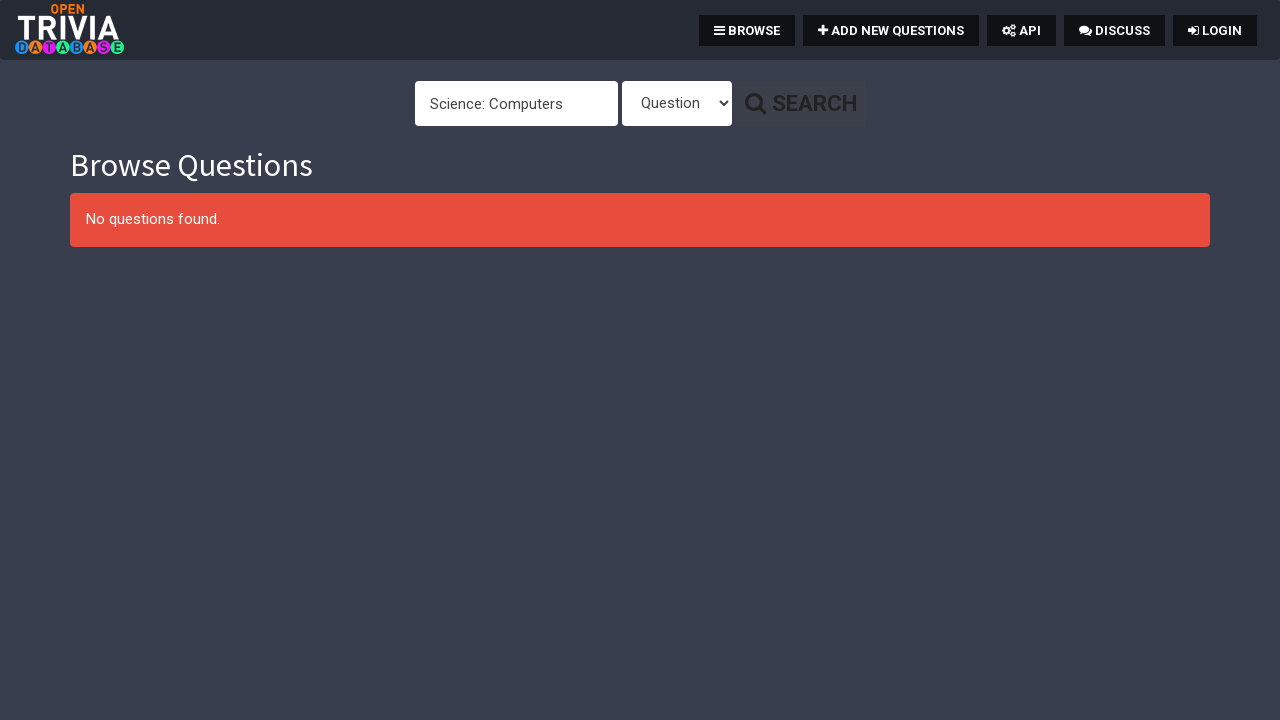

Waited for result message to appear - 'No questions found.' displayed as expected
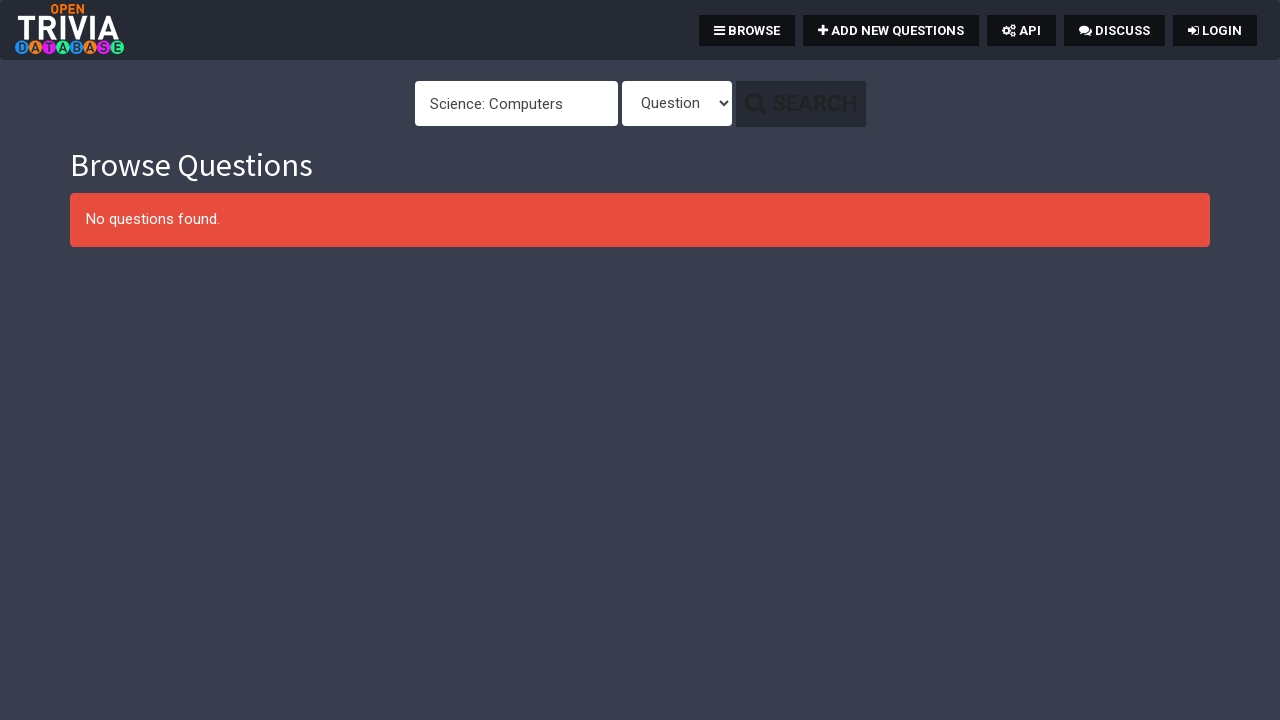

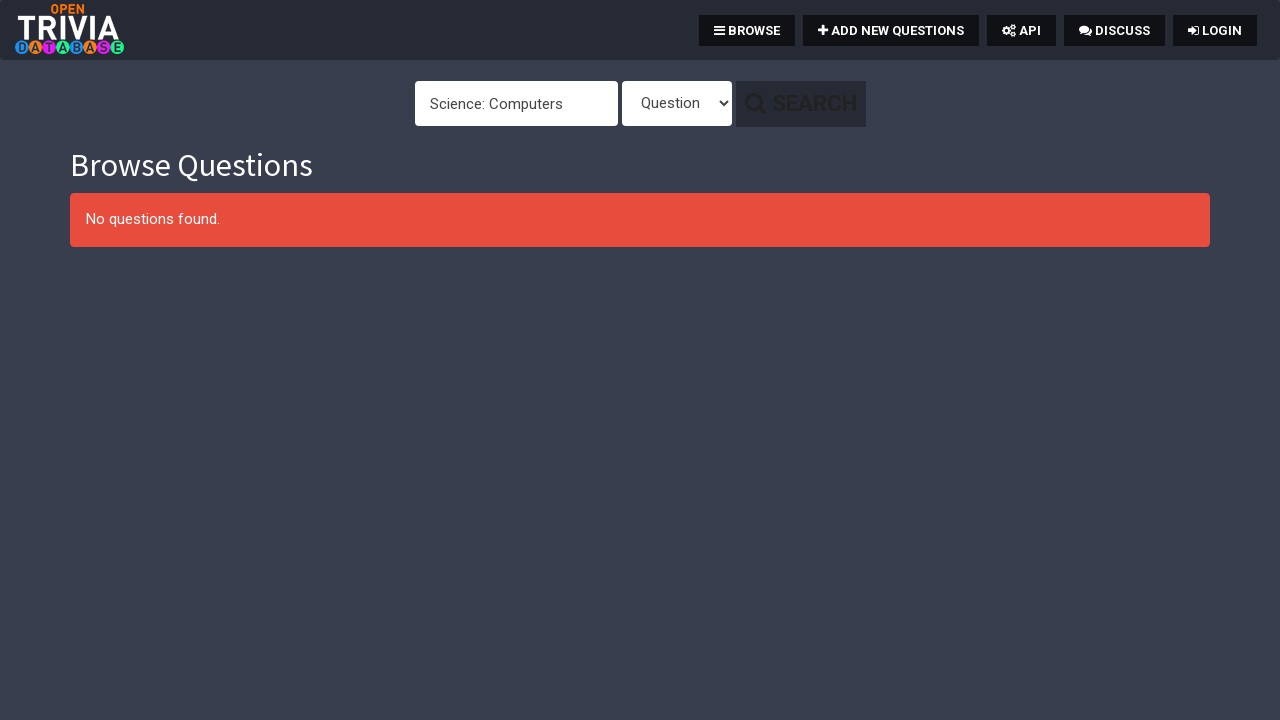